Tests browser navigation functionality including navigating to a new URL, going back, going forward, and refreshing the page across two different pages on the-internet.herokuapp.com

Starting URL: https://the-internet.herokuapp.com/forgot_password

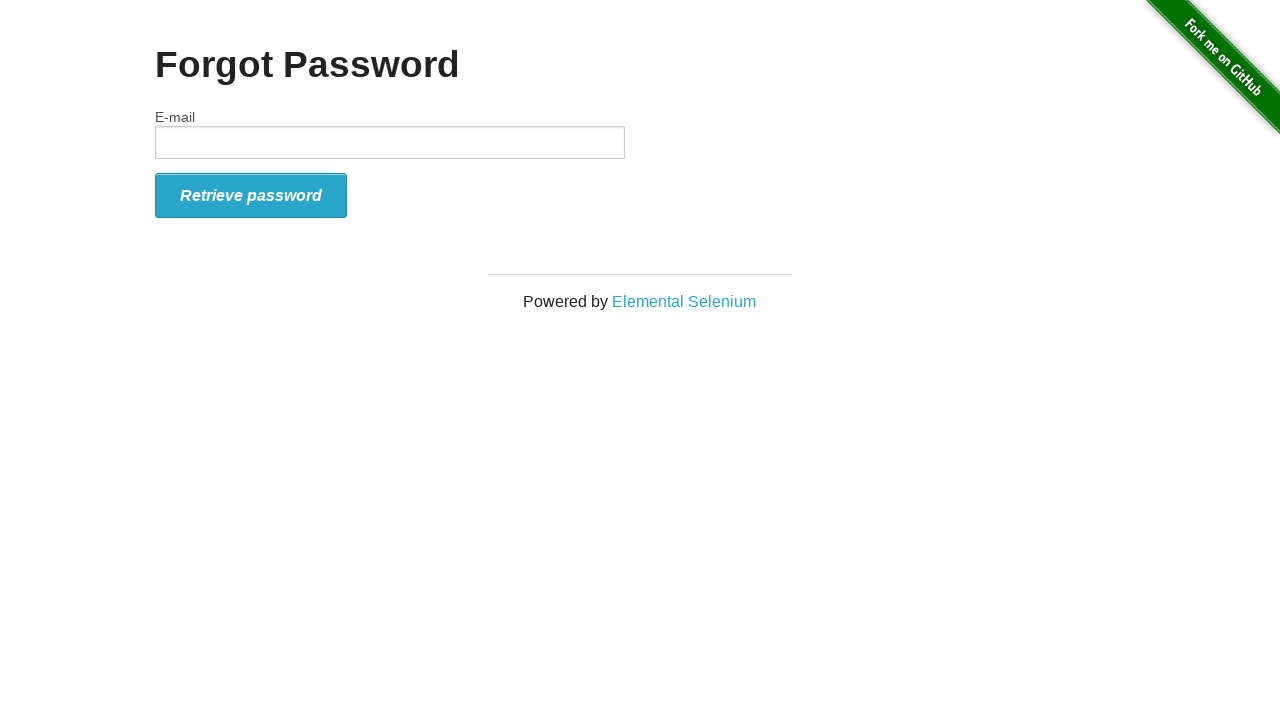

Retrieved page title from forgot password page
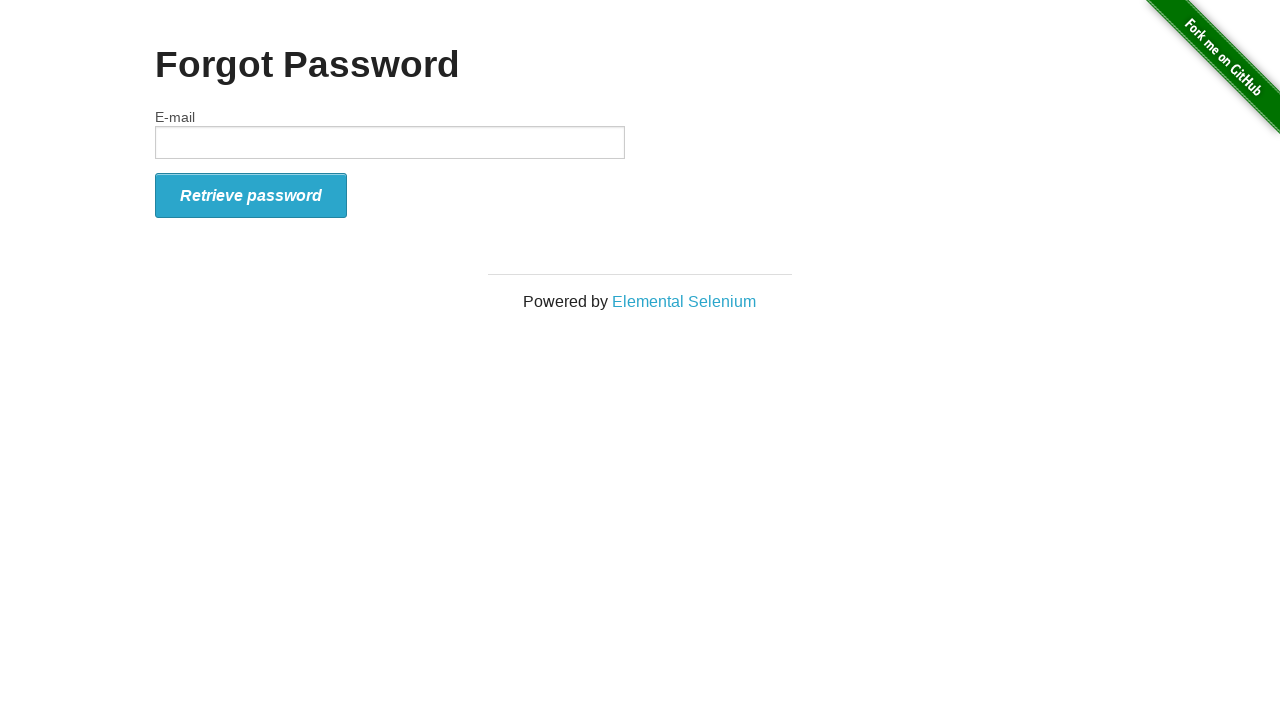

Retrieved current URL
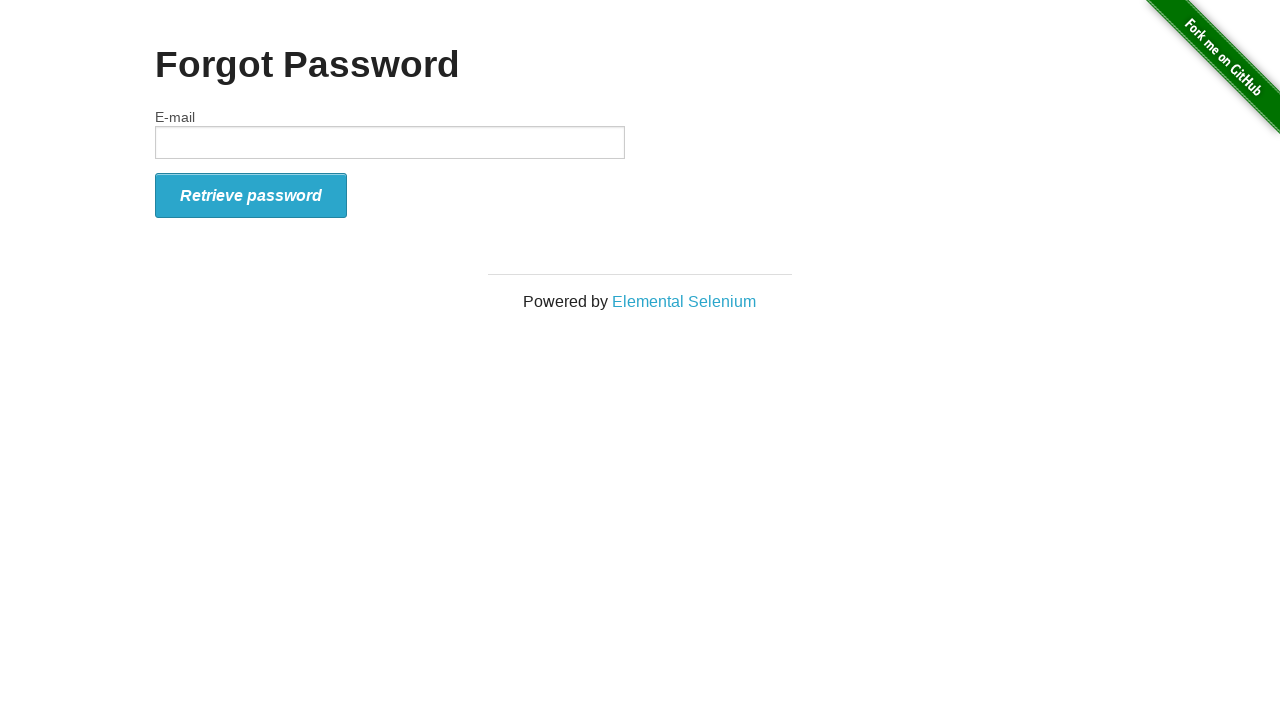

Navigated to dynamic loading page
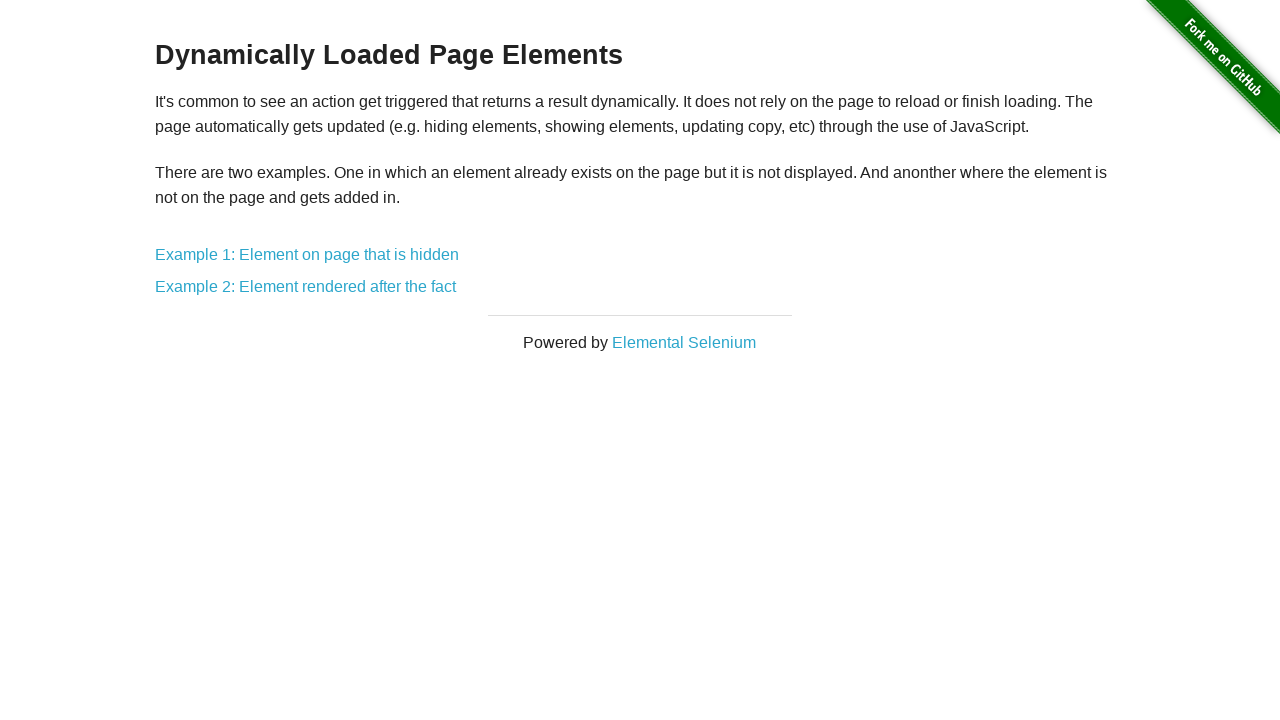

Dynamic loading page finished loading
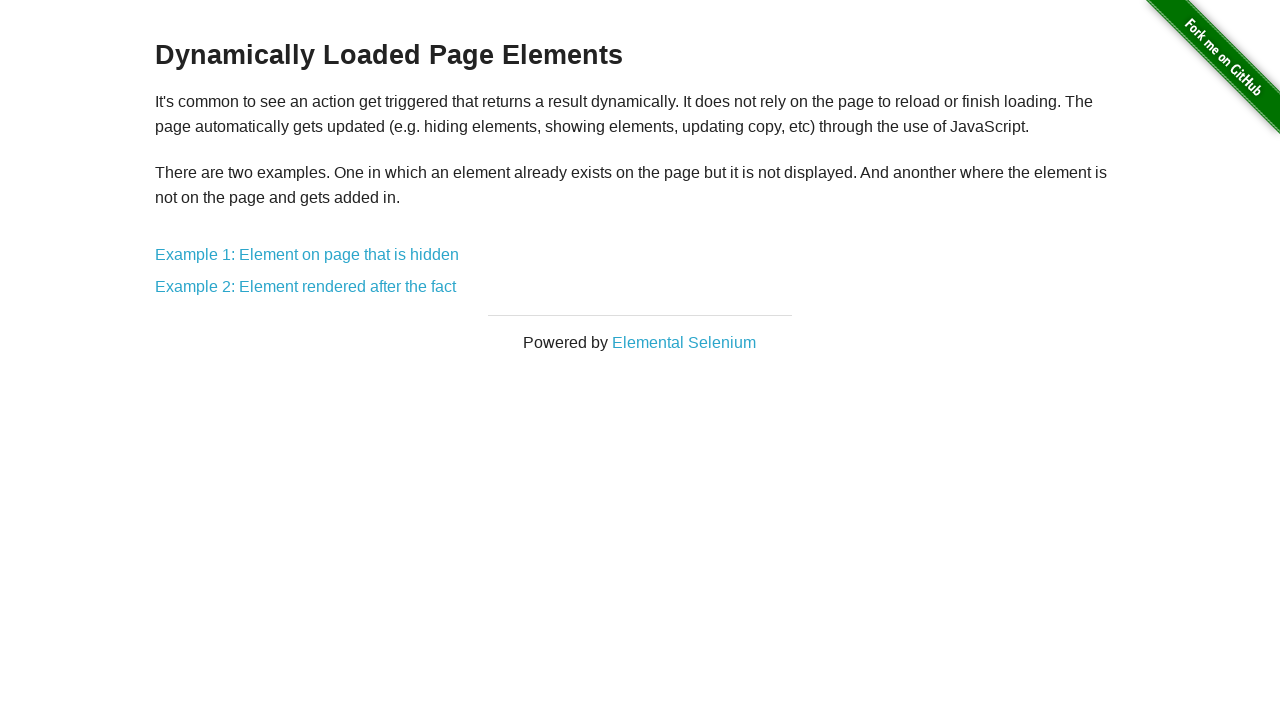

Navigated back to forgot password page
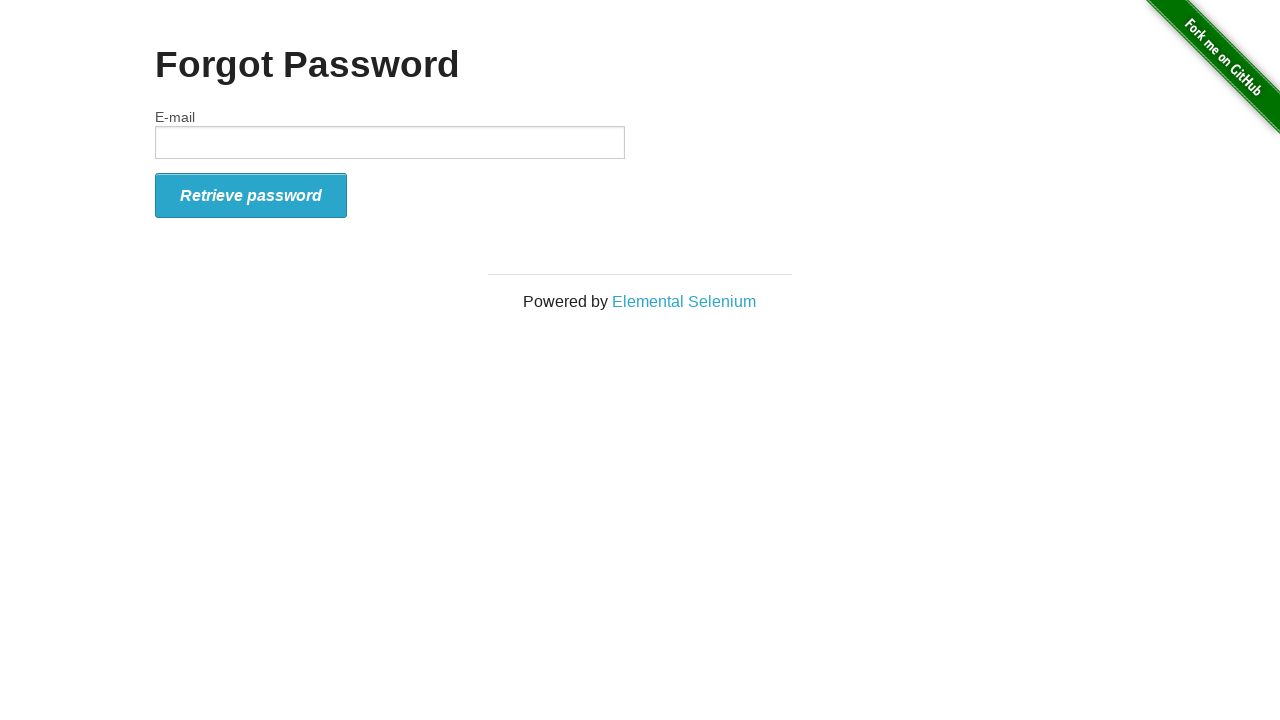

Forgot password page finished loading after going back
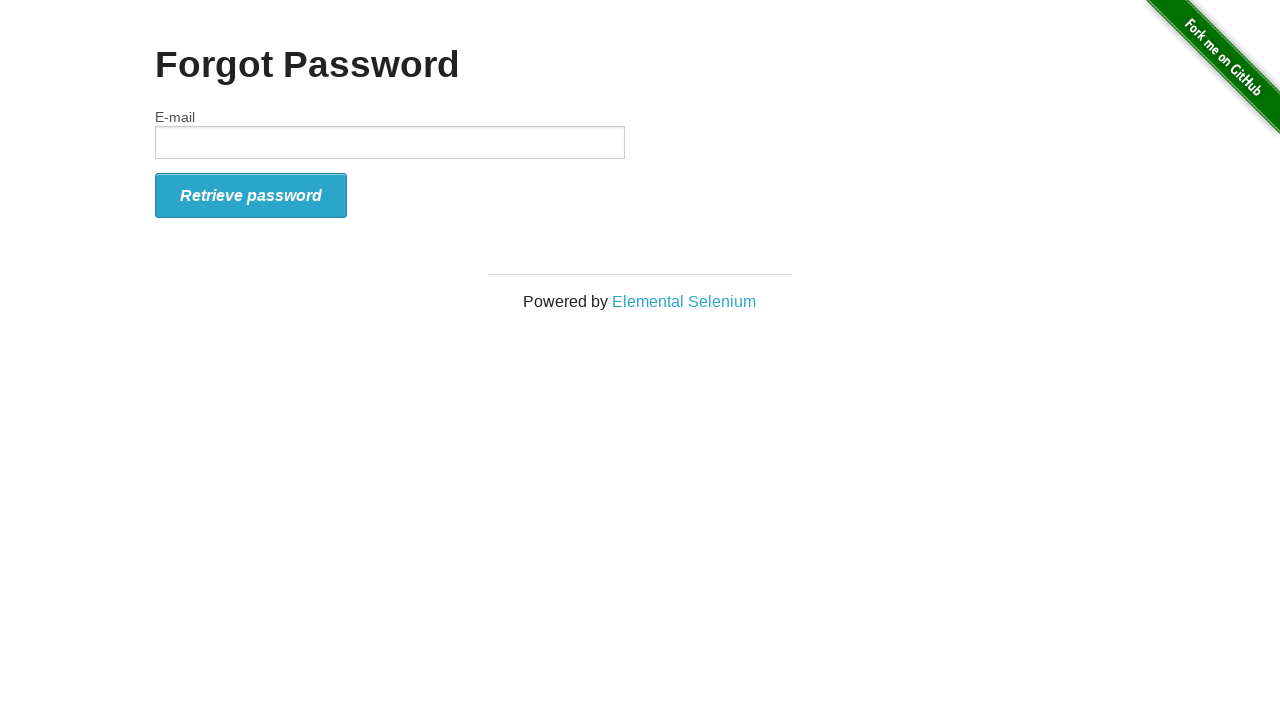

Navigated forward to dynamic loading page
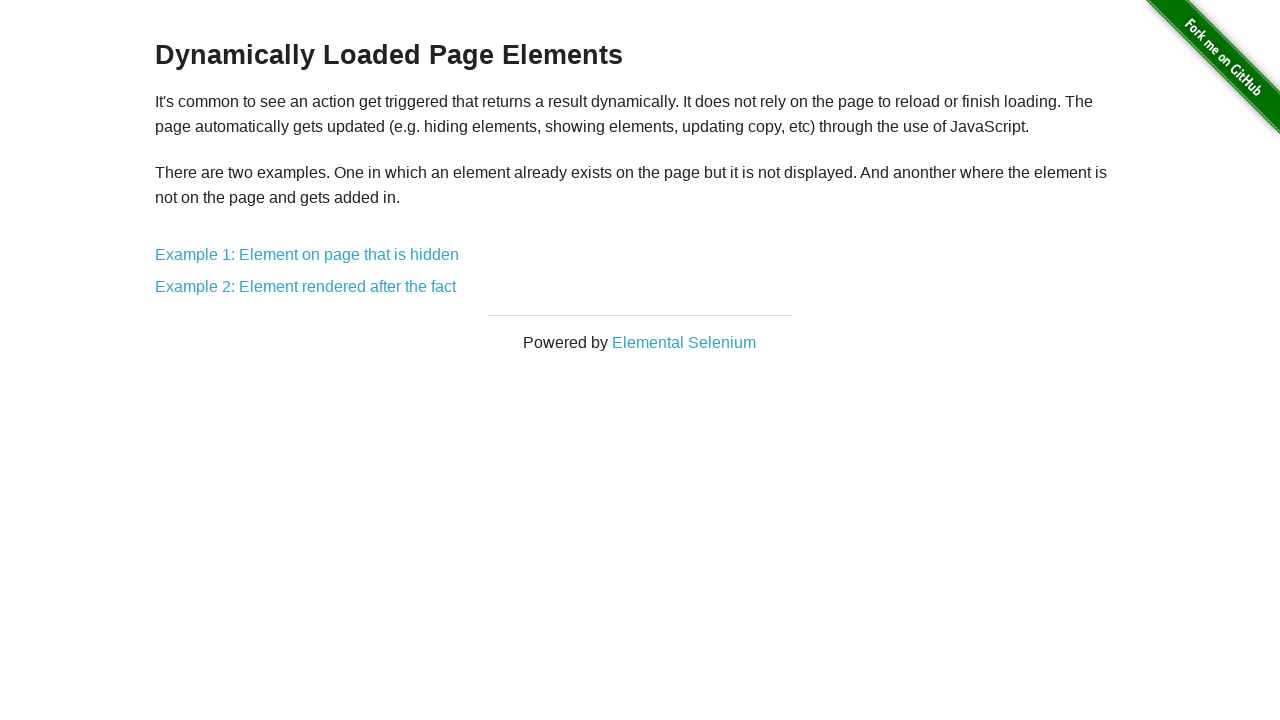

Dynamic loading page finished loading after going forward
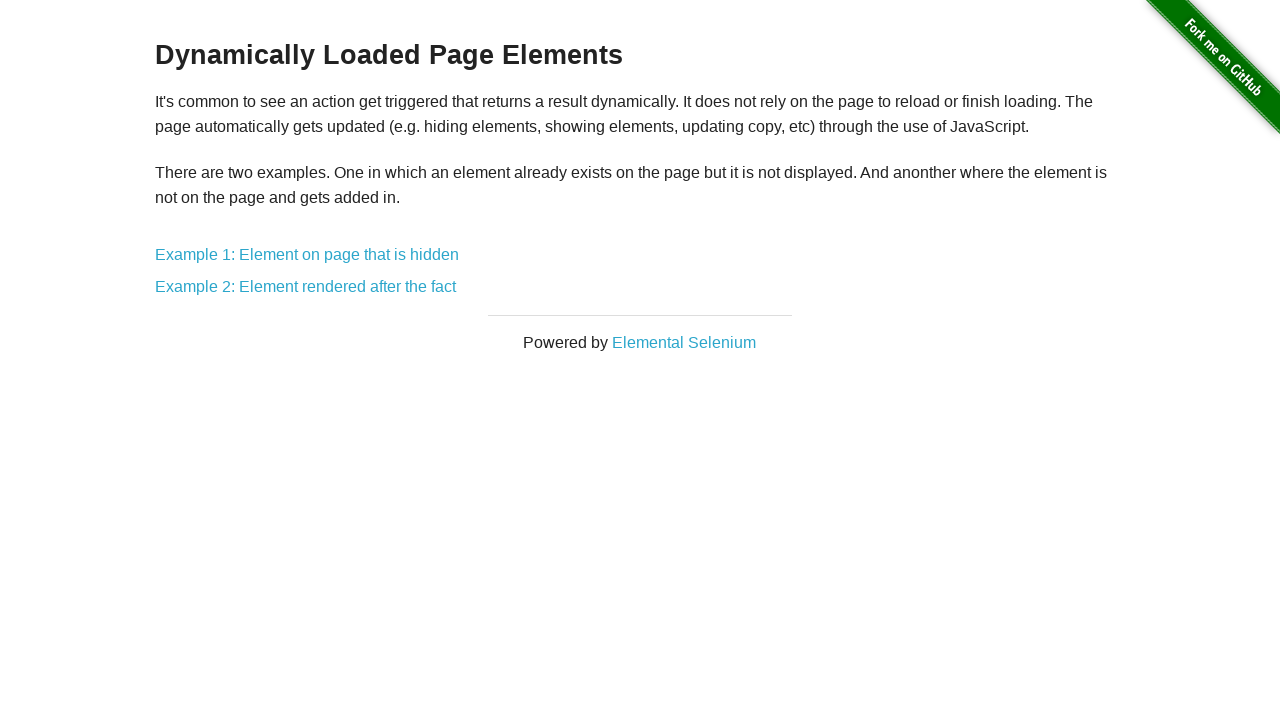

Refreshed the dynamic loading page
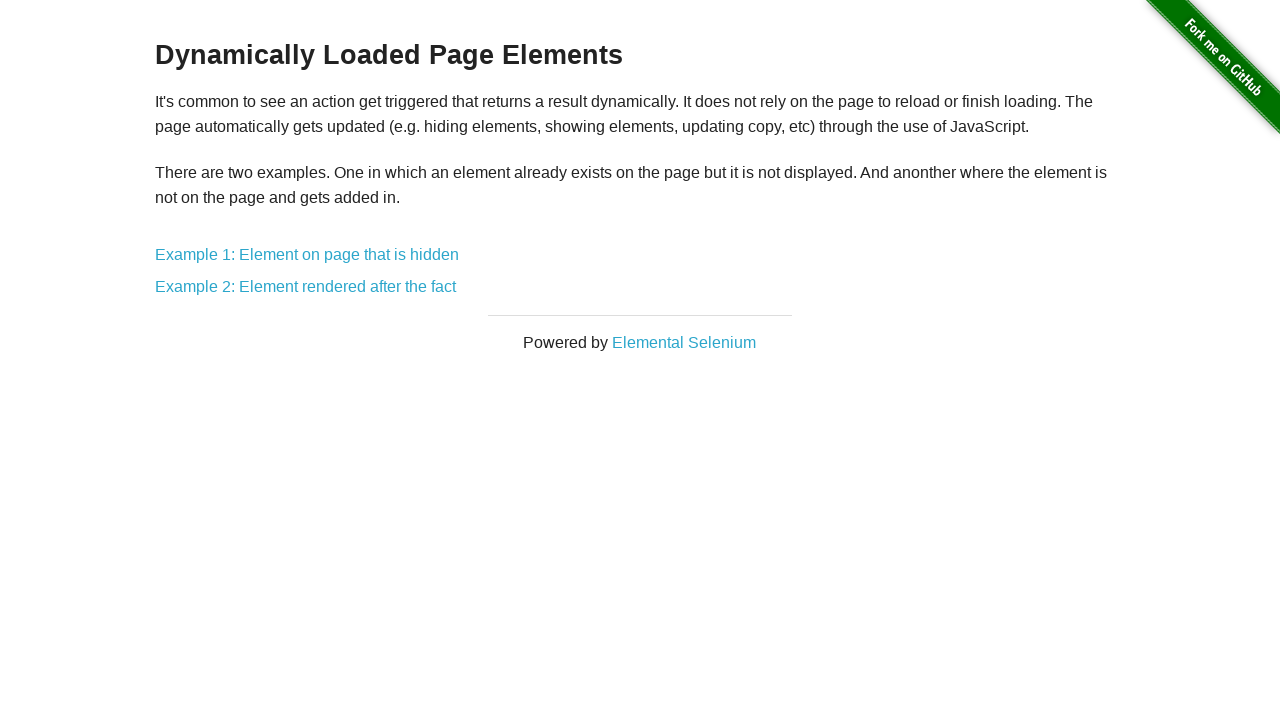

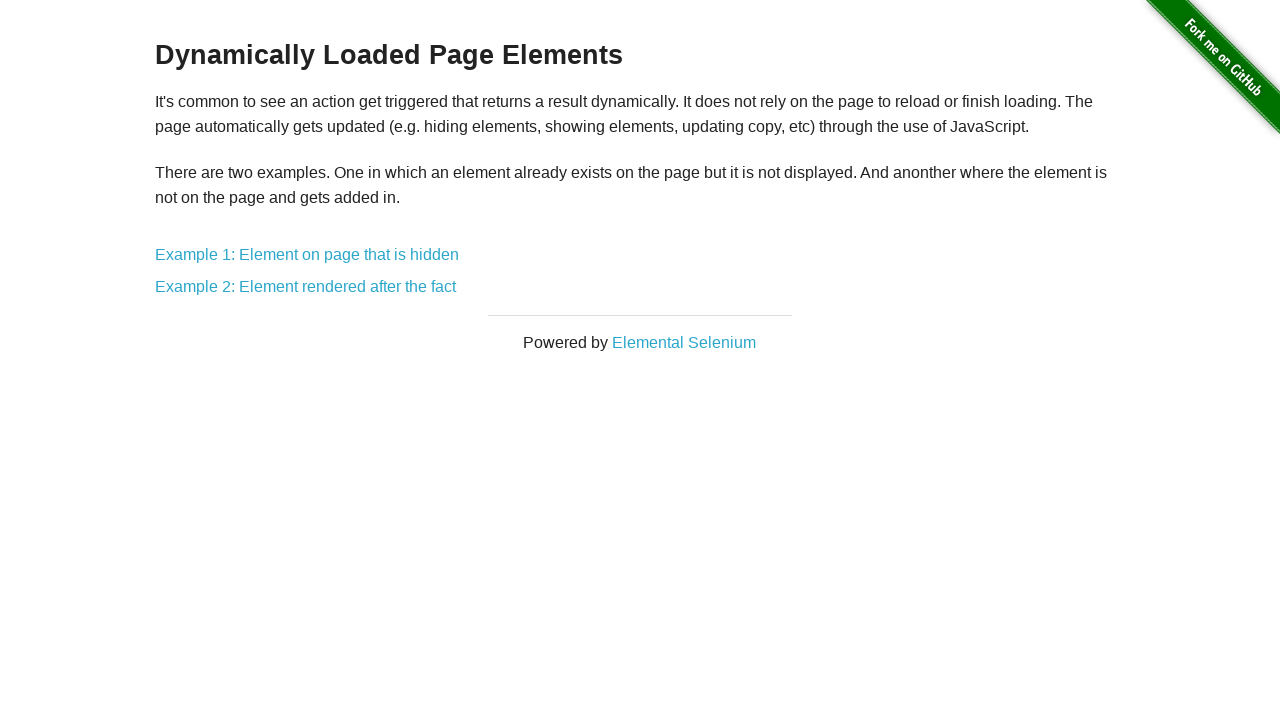